Tests multi-select dropdown functionality by selecting all options and then deselecting them

Starting URL: http://omayo.blogspot.com/

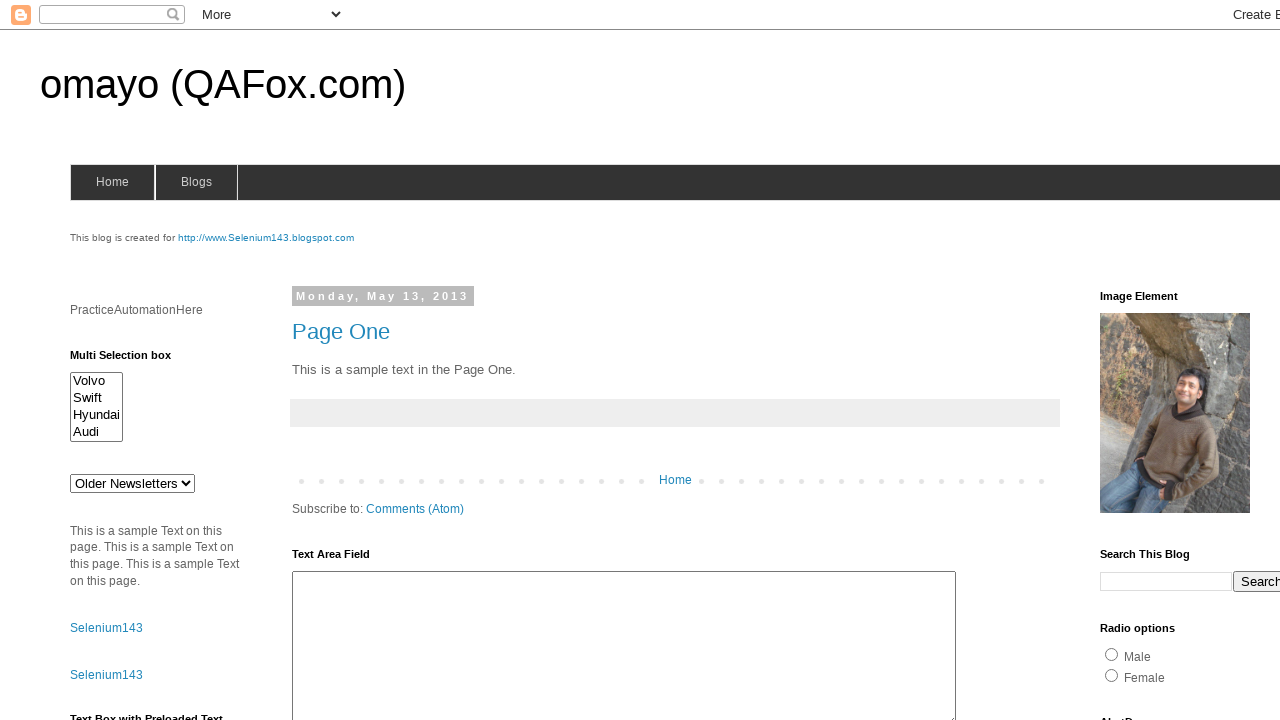

Scrolled down 100 pixels to make multi-select dropdown visible
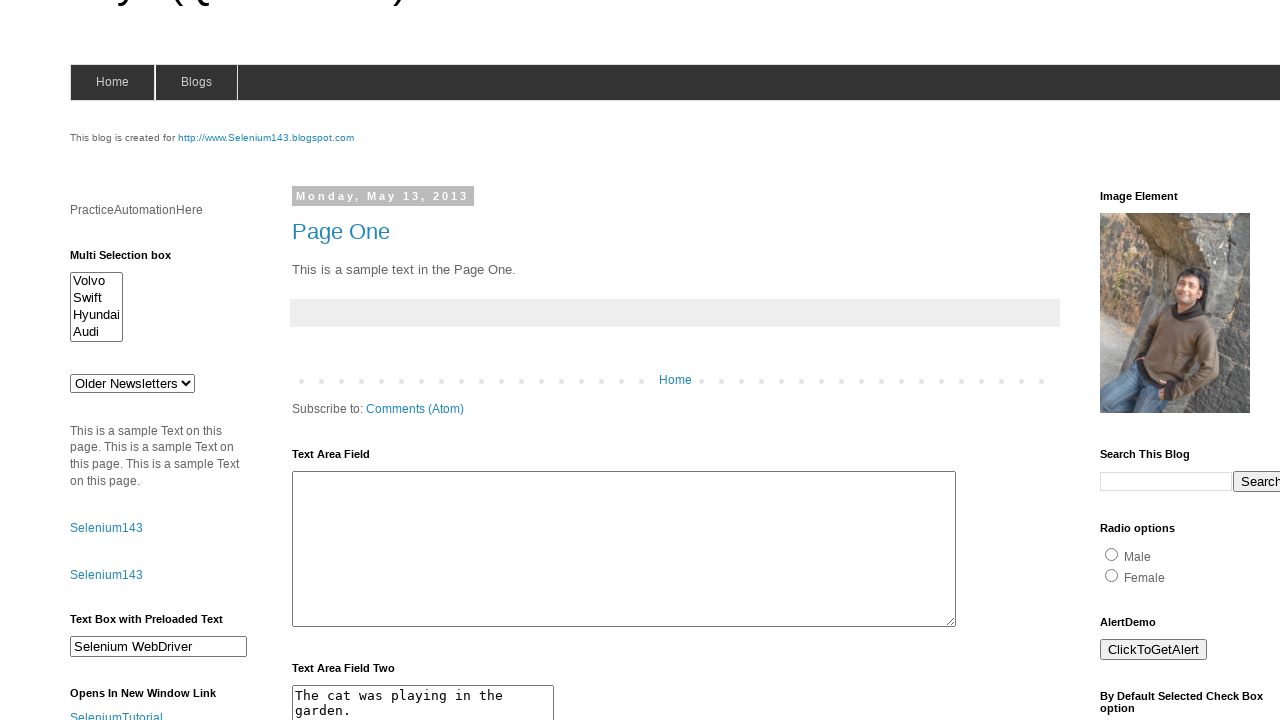

Located multi-select dropdown element with ID 'multiselect1'
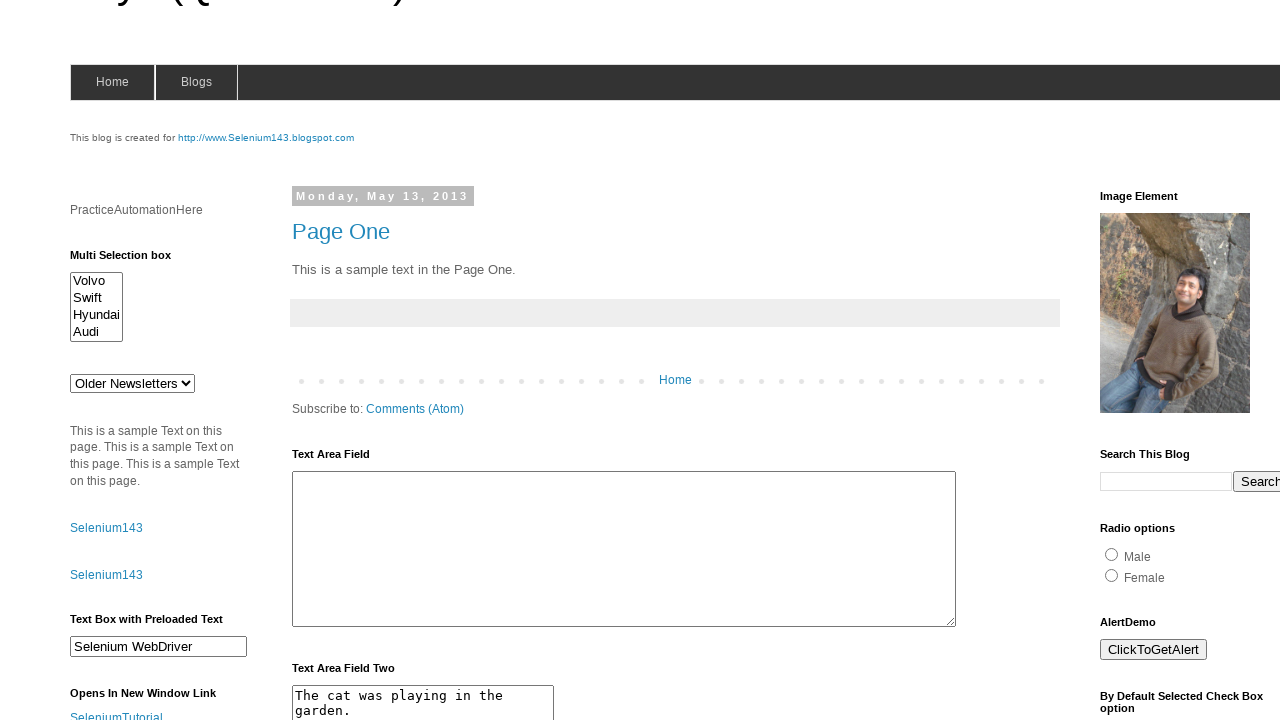

Retrieved all 4 options from multi-select dropdown
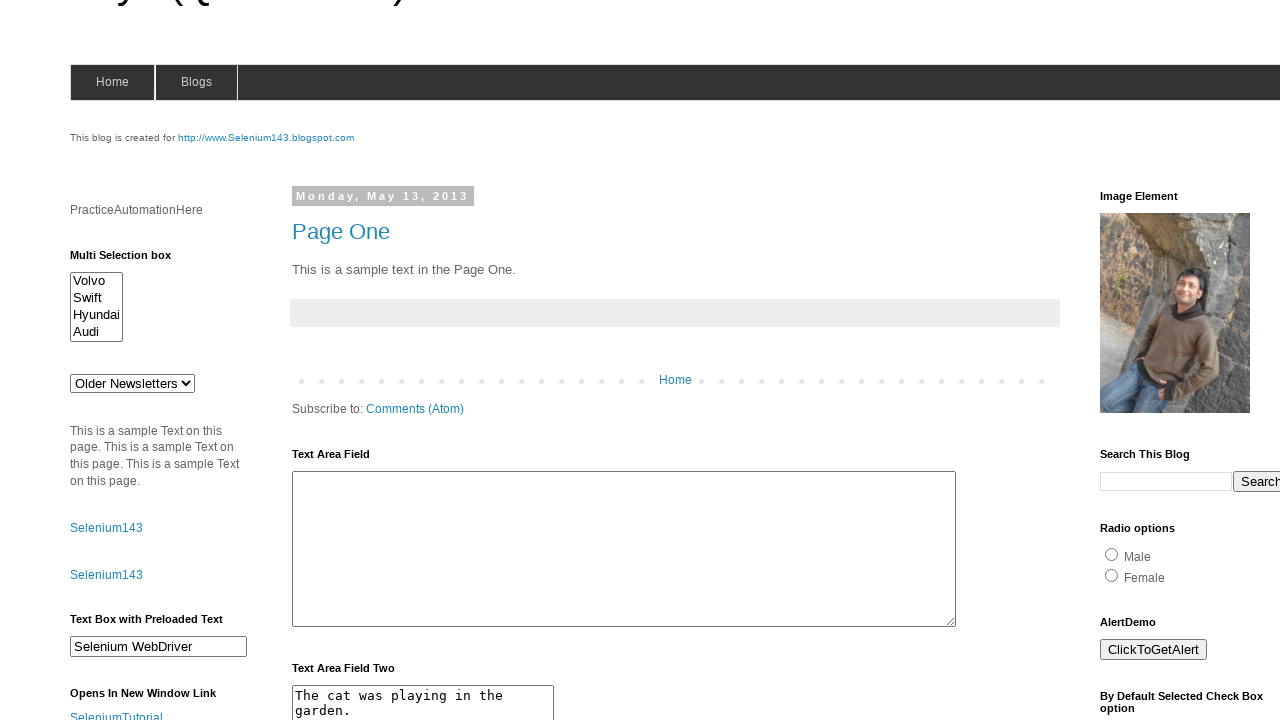

Ctrl+clicked an option to select it at (96, 281) on #multiselect1 >> option >> nth=0
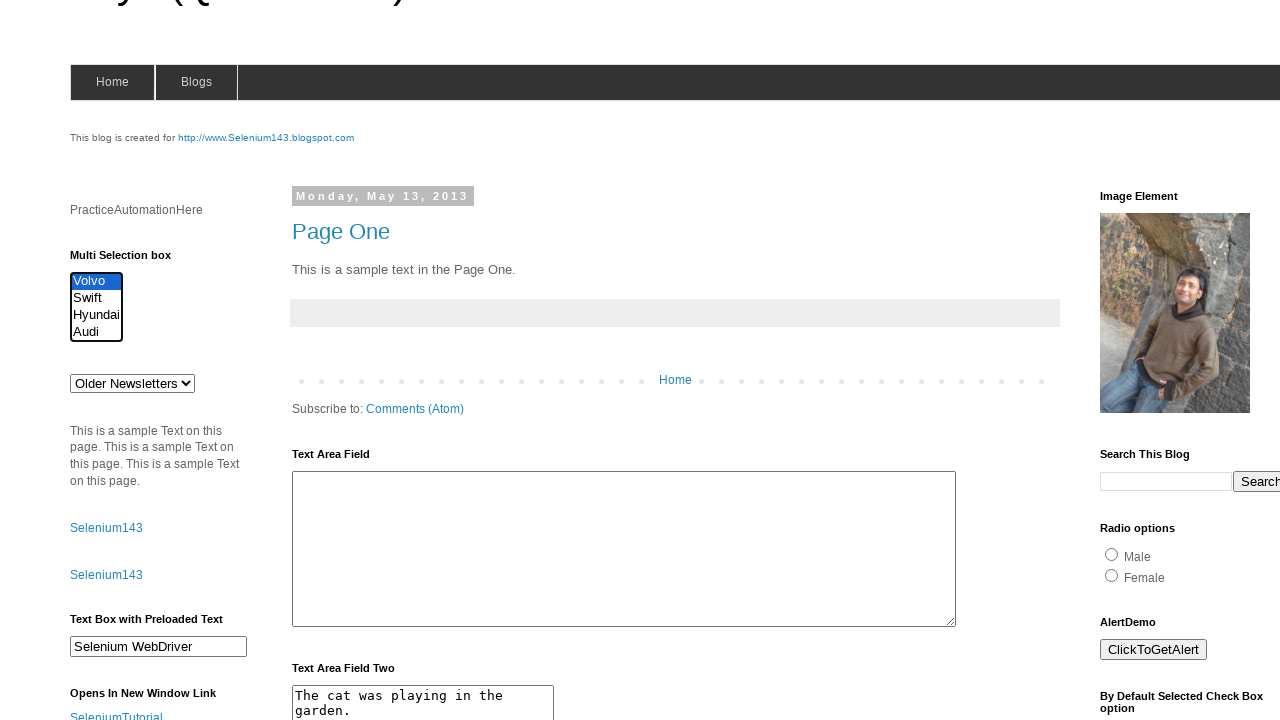

Ctrl+clicked an option to select it at (96, 298) on #multiselect1 >> option >> nth=1
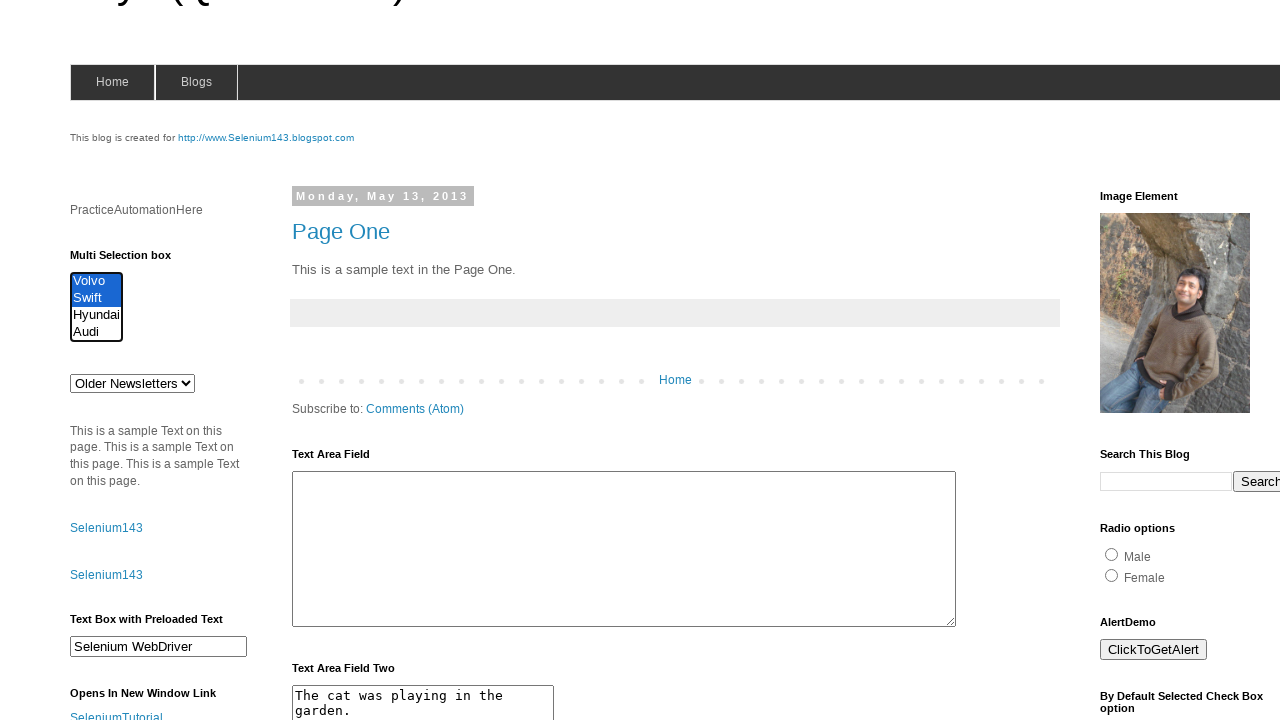

Ctrl+clicked an option to select it at (96, 315) on #multiselect1 >> option >> nth=2
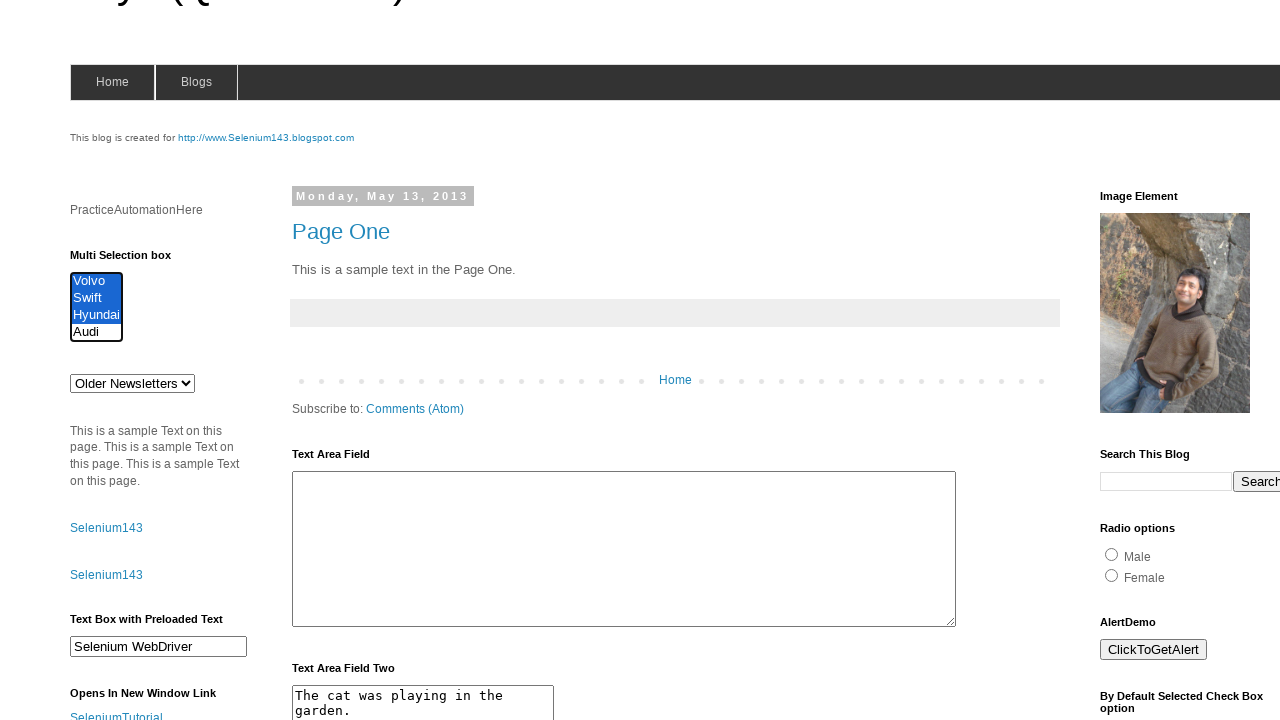

Ctrl+clicked an option to select it at (96, 332) on #multiselect1 >> option >> nth=3
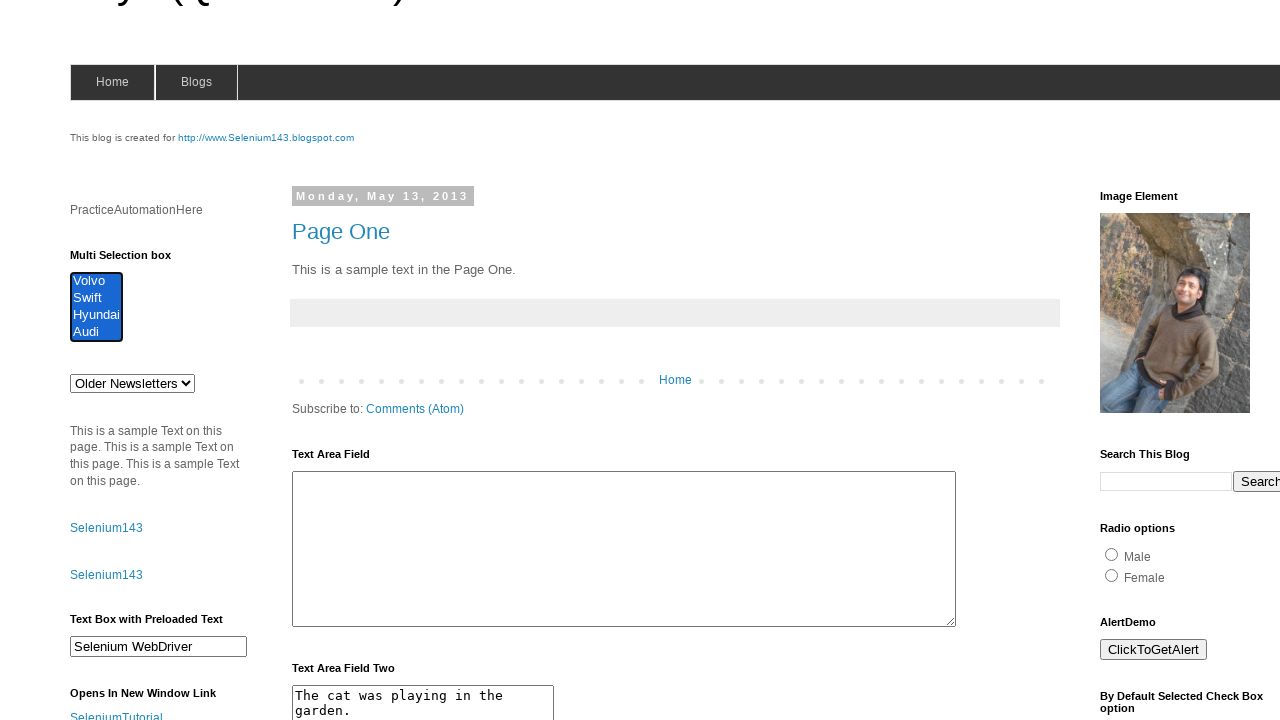

Waited 3 seconds to observe all selected options
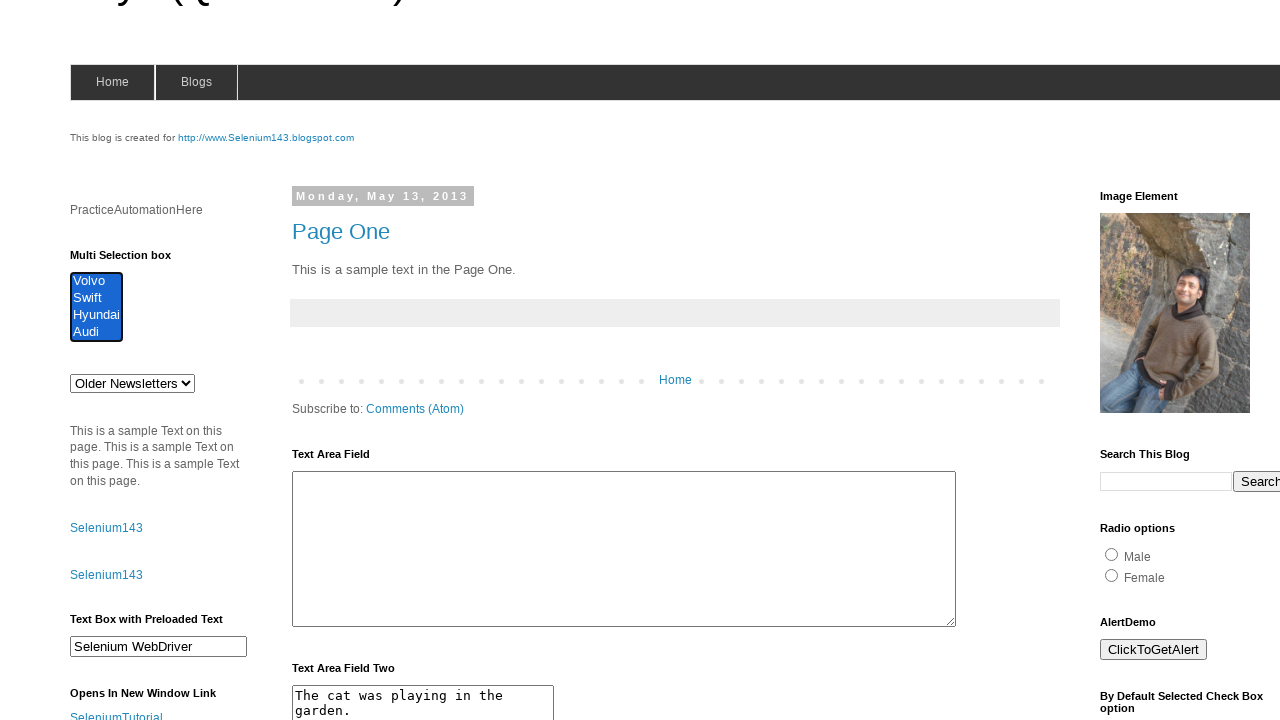

Deselected all options in the multi-select dropdown
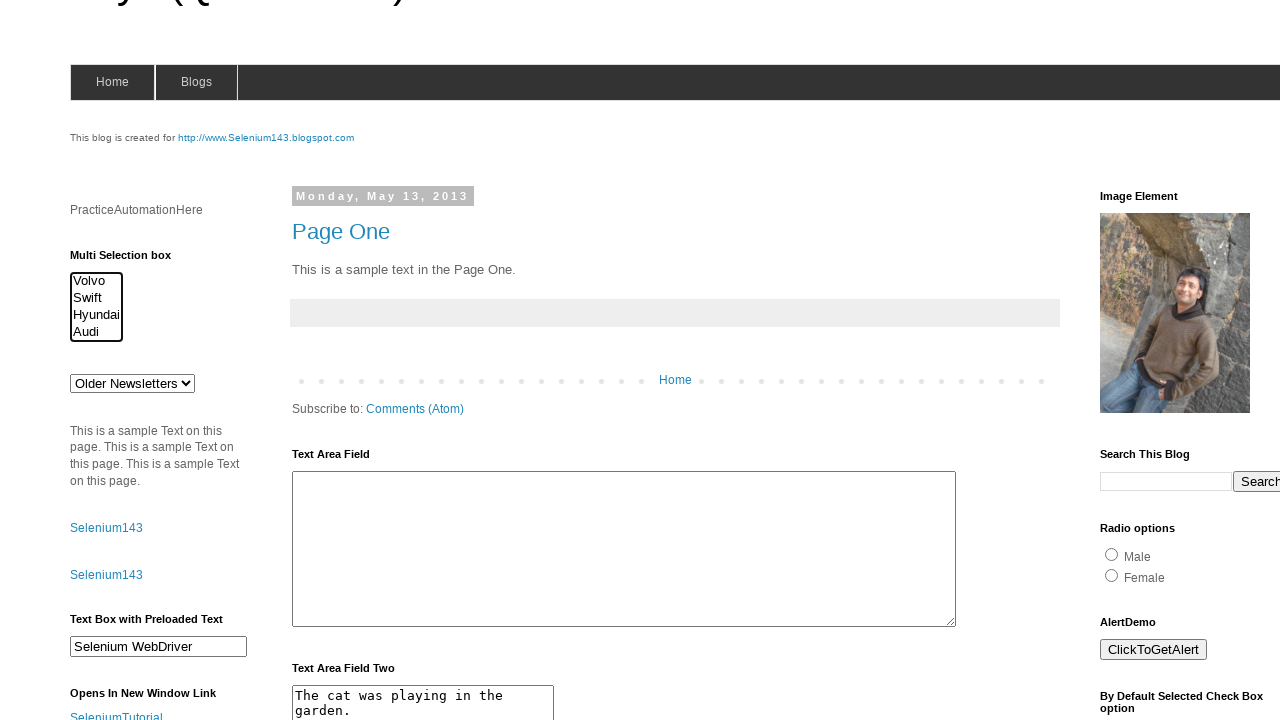

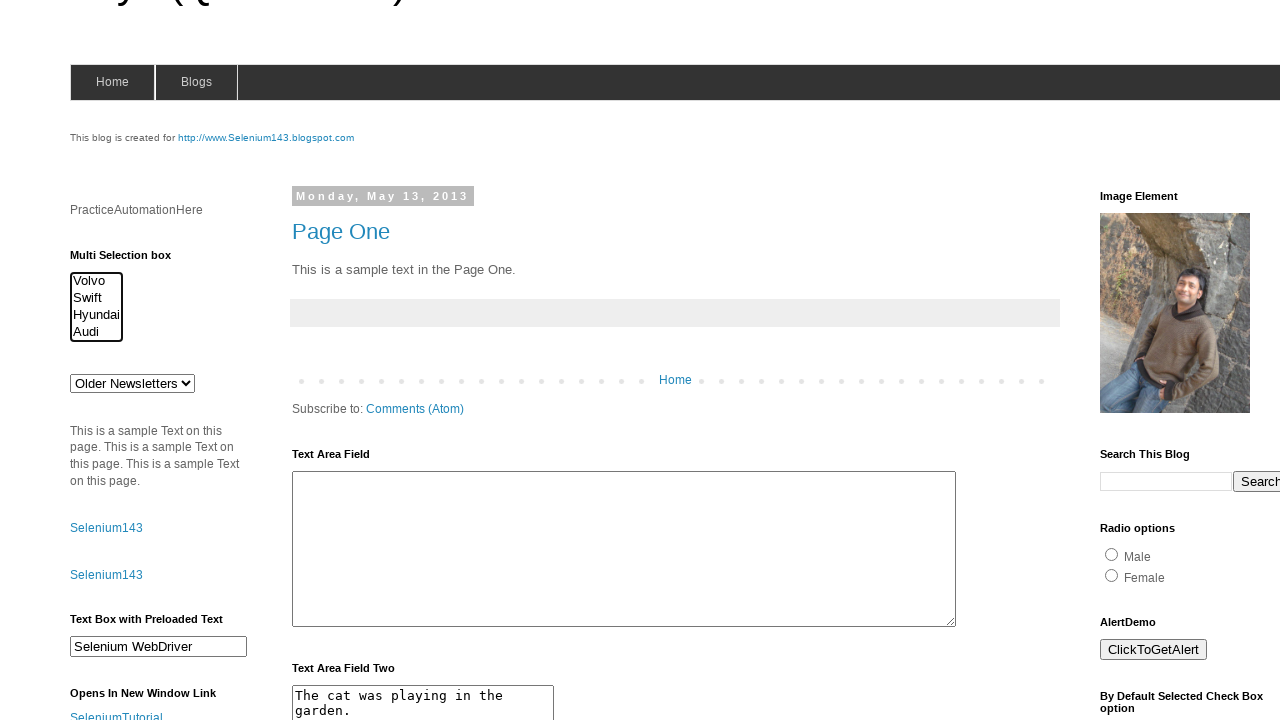